Solves a mathematical challenge by reading a value, calculating the result, filling the answer, selecting checkboxes, and submitting the form

Starting URL: https://SunInJuly.github.io/execute_script.html

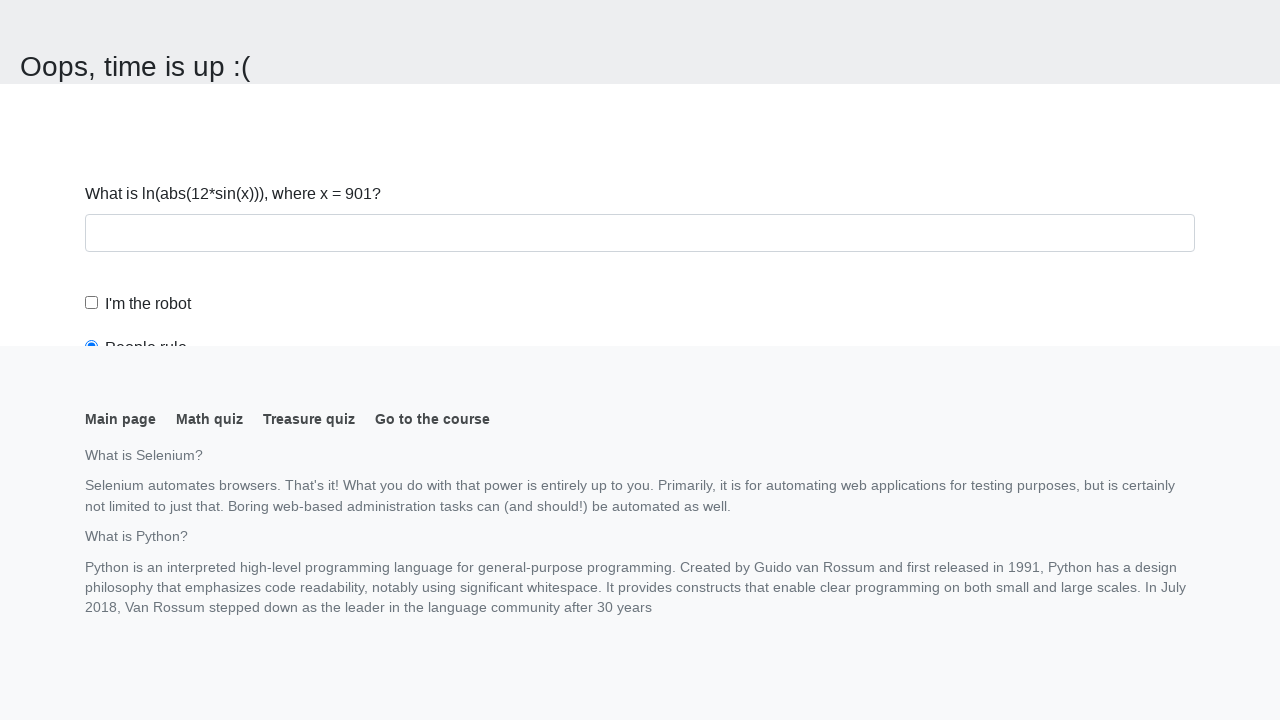

Navigated to mathematical challenge page
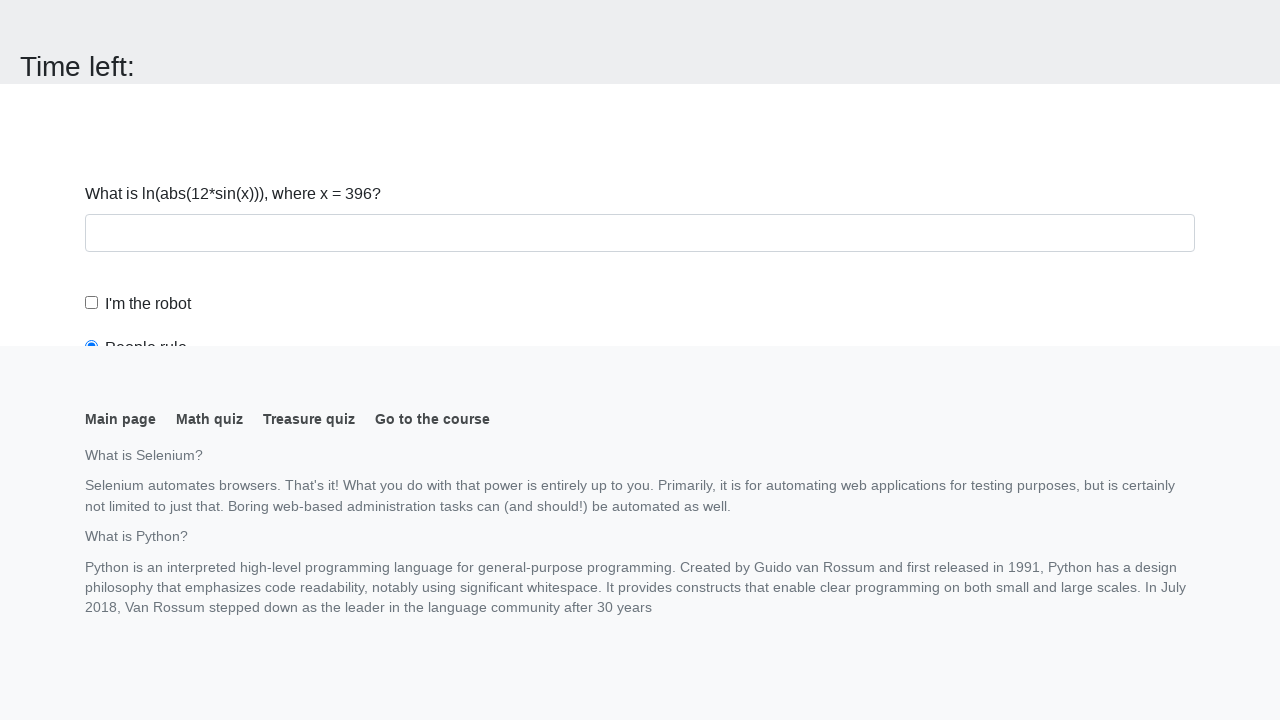

Read input value from page: 396
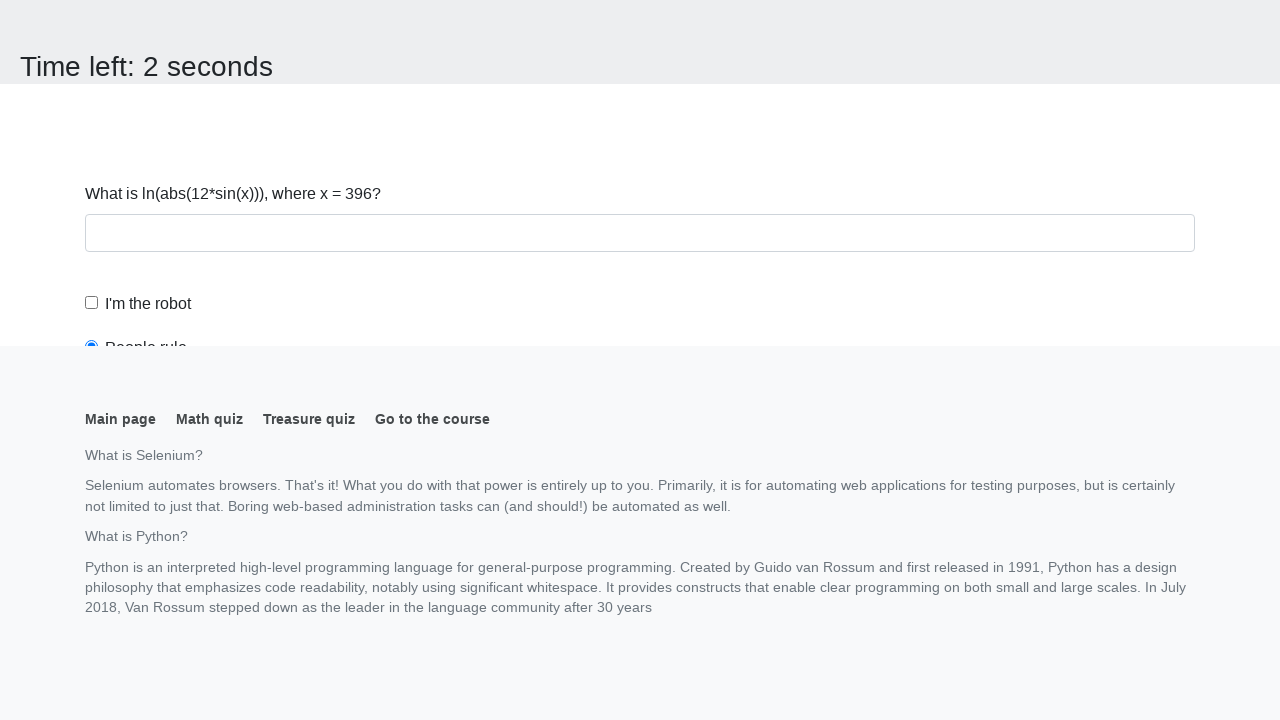

Calculated answer using formula: 0.6438672145084111
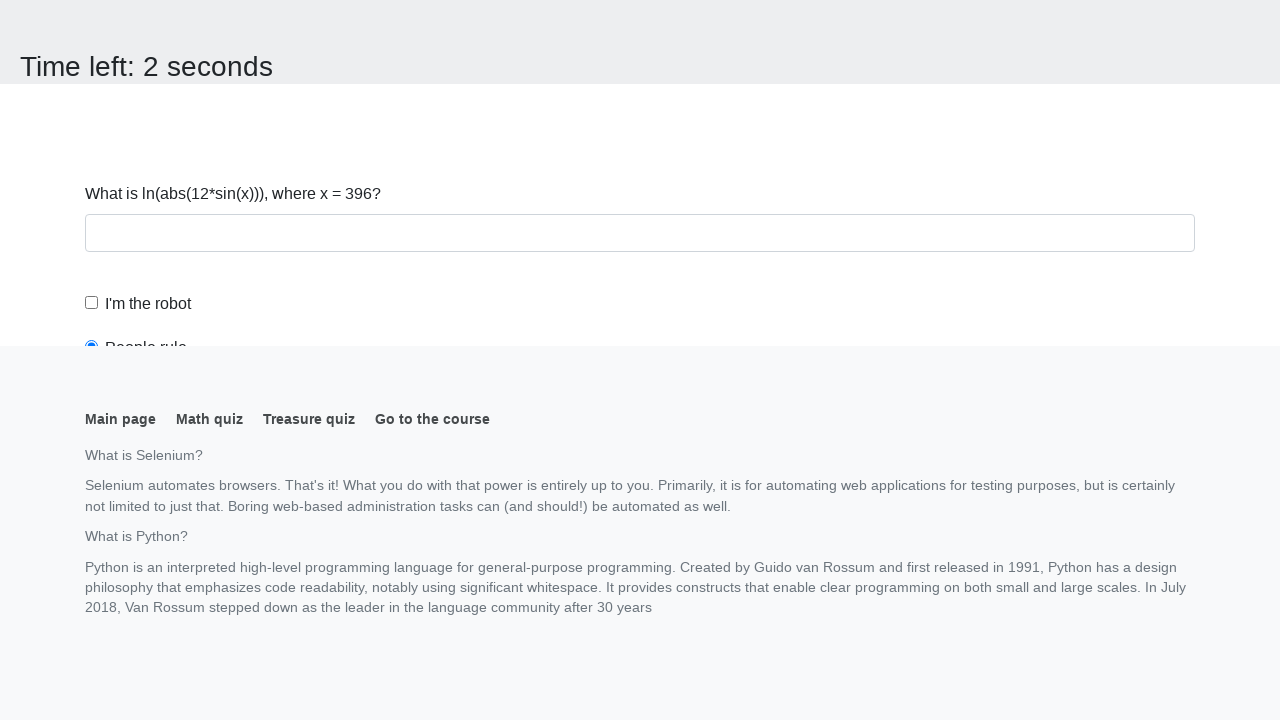

Filled answer field with calculated value on #answer
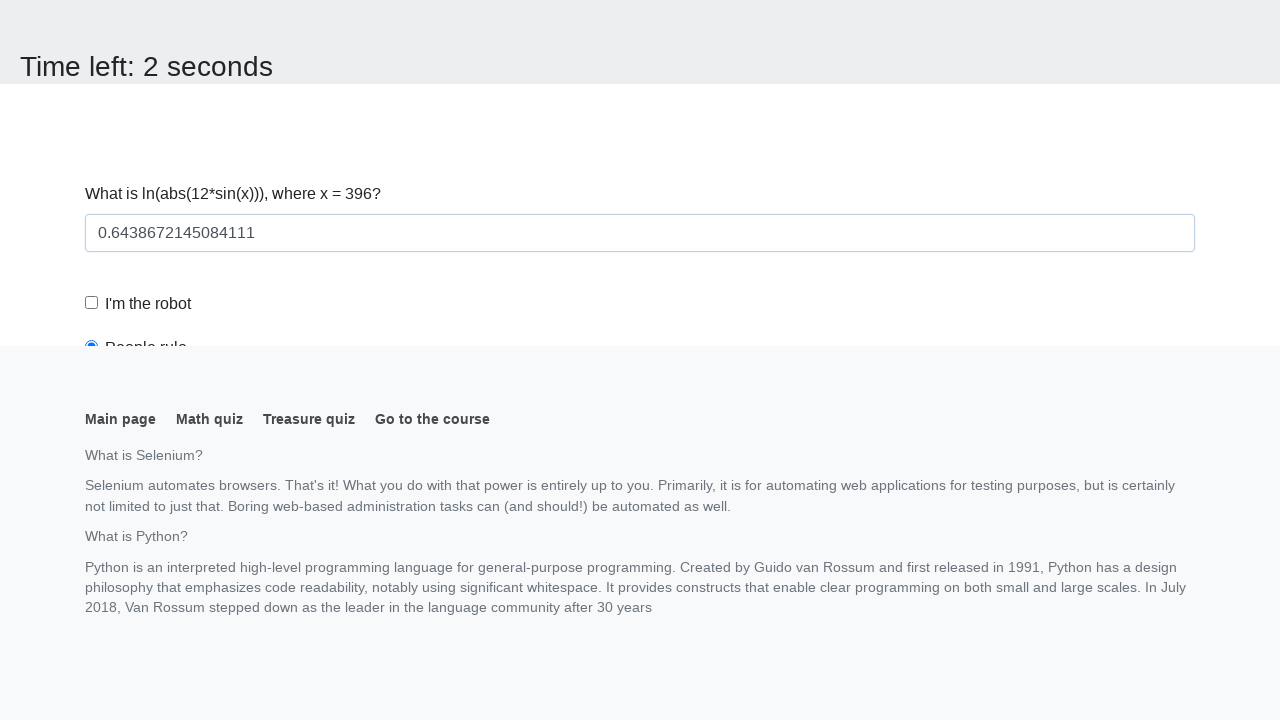

Clicked robot checkbox at (148, 304) on [for='robotCheckbox']
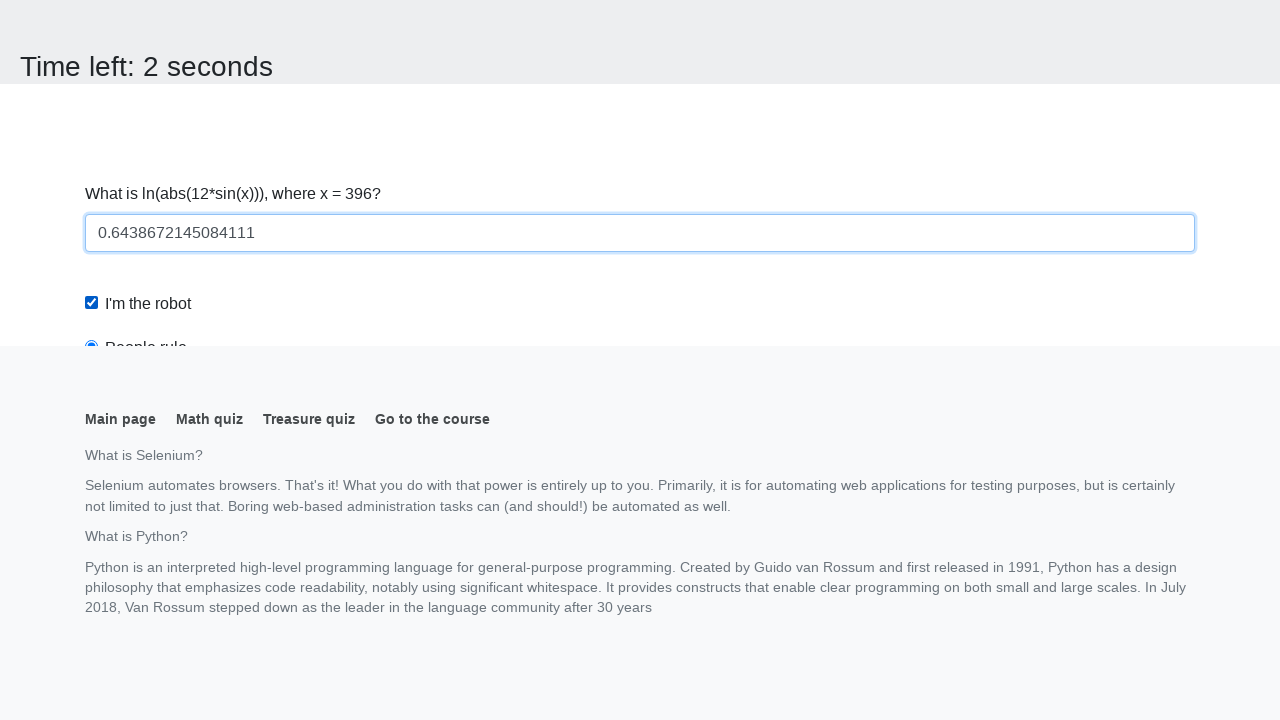

Scrolled robots rule radio button into view
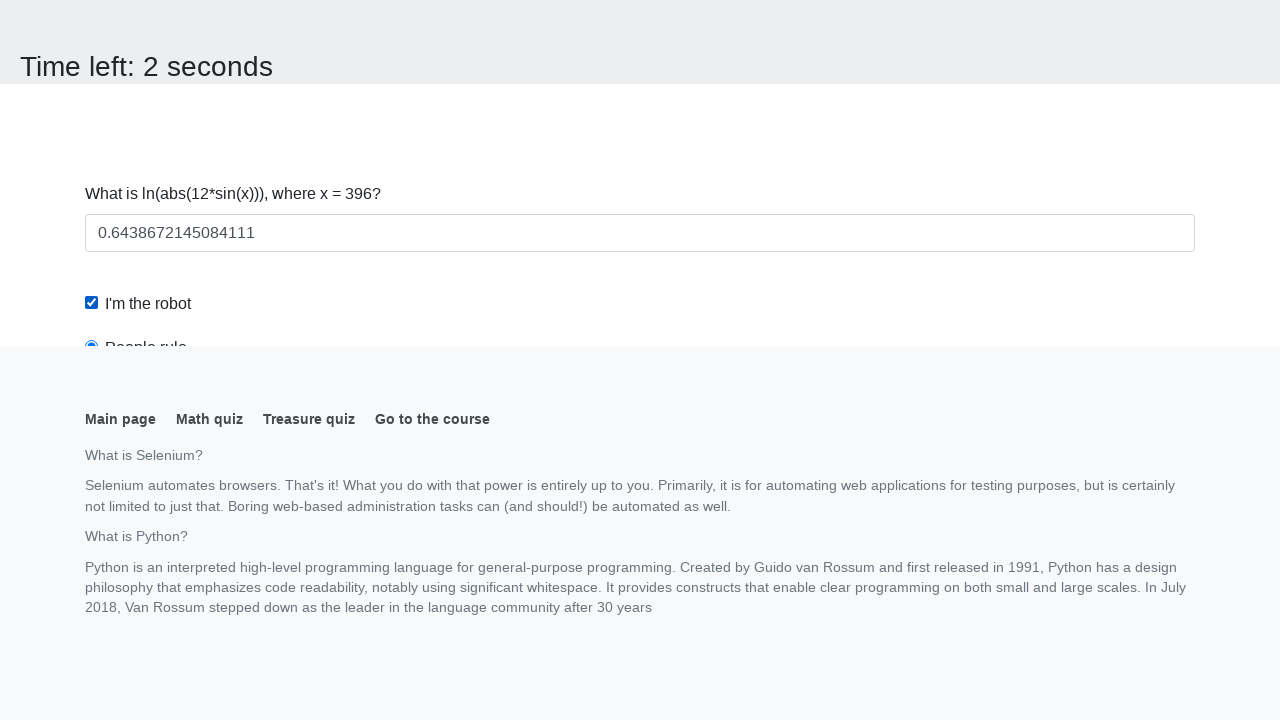

Clicked robots rule radio button at (146, 13) on [for='robotsRule']
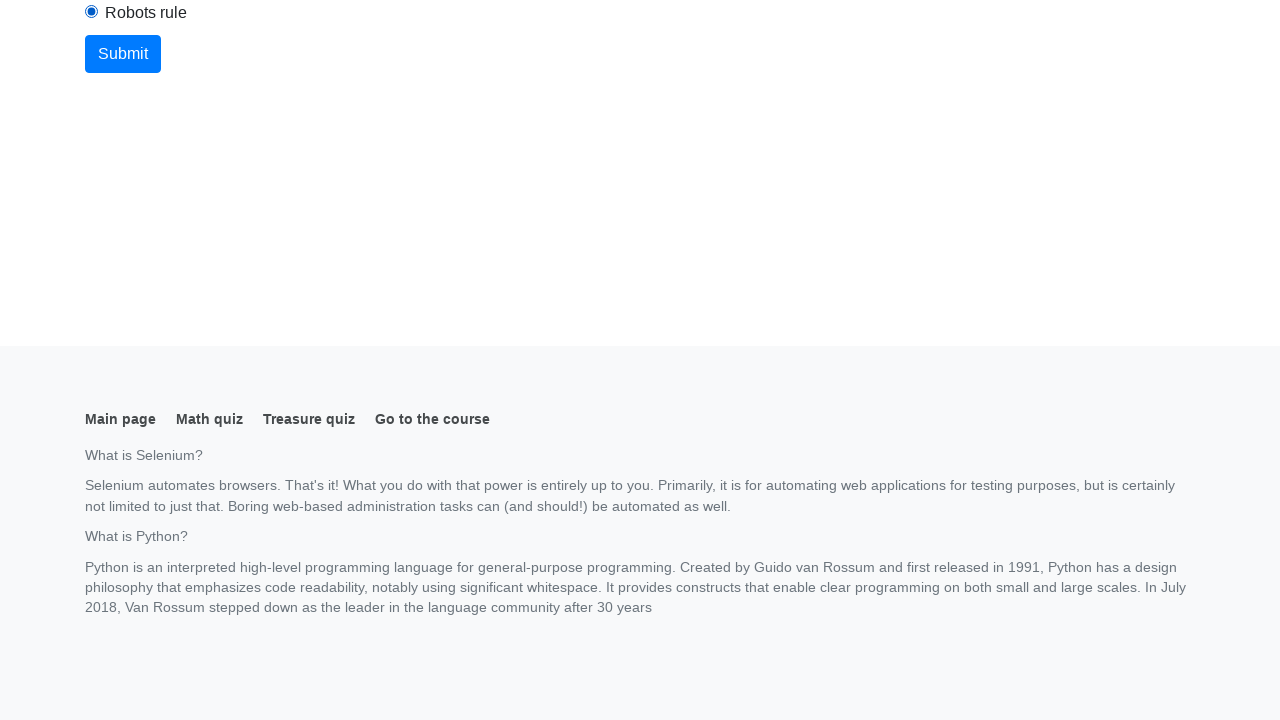

Scrolled submit button into view
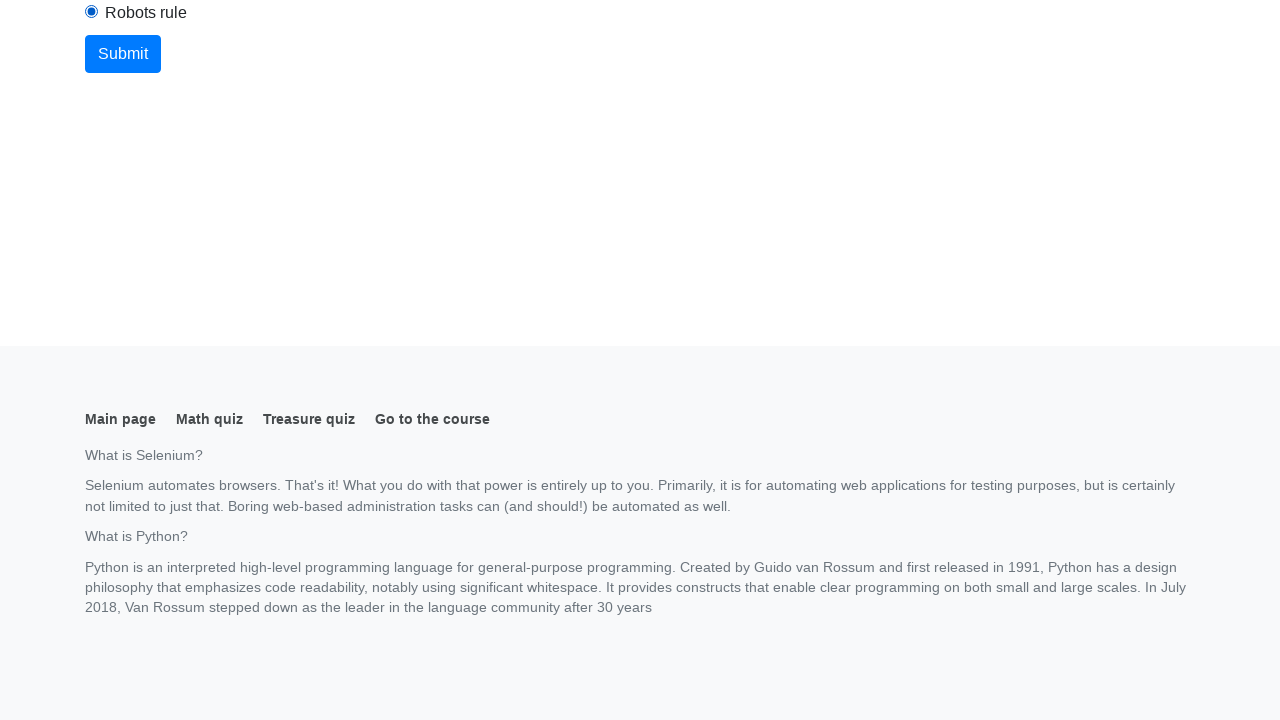

Clicked submit button to complete form at (123, 54) on button.btn
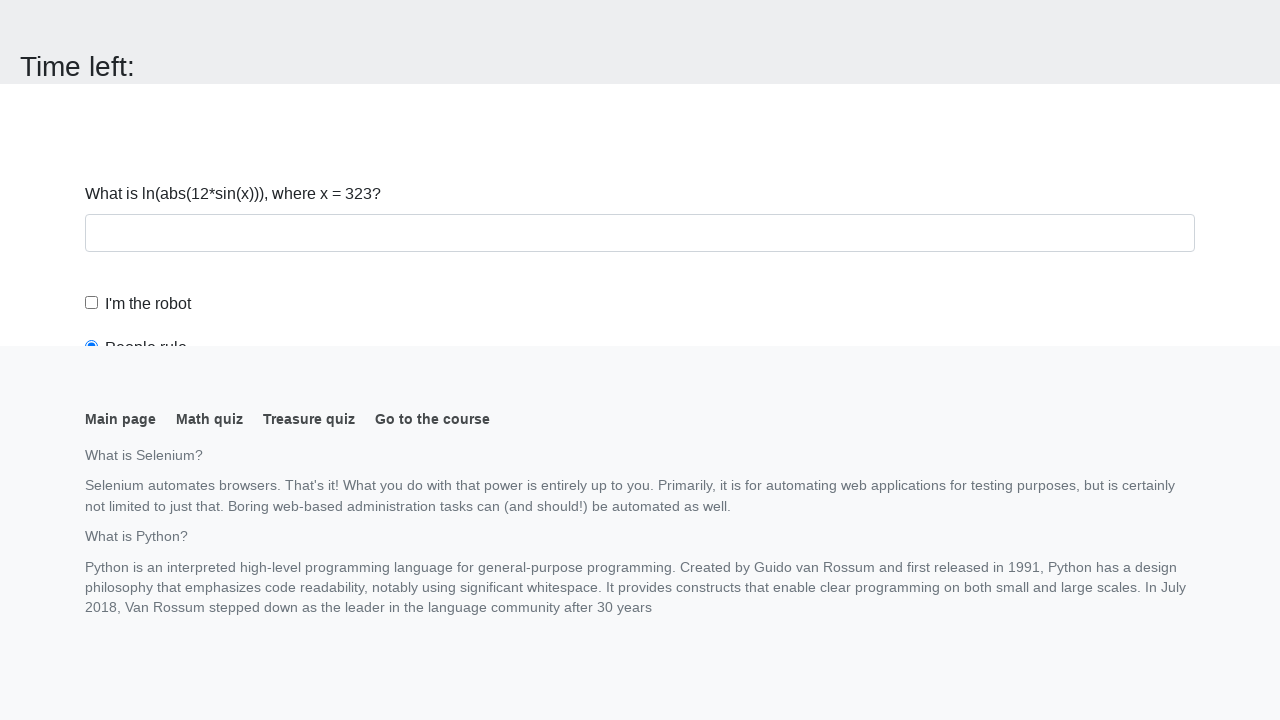

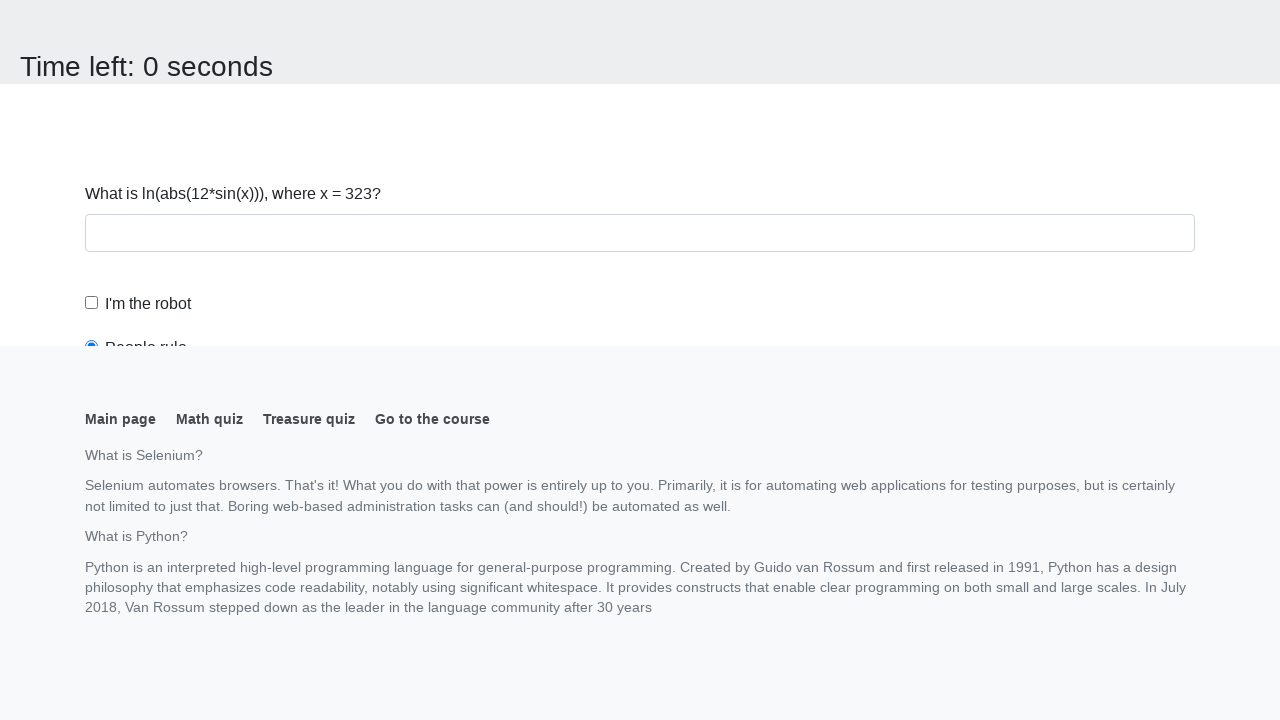